Tests the professional search functionality on the Italian medical board portal by entering a surname and submitting the search form.

Starting URL: https://portale.fnomceo.it/cerca-prof/index.php

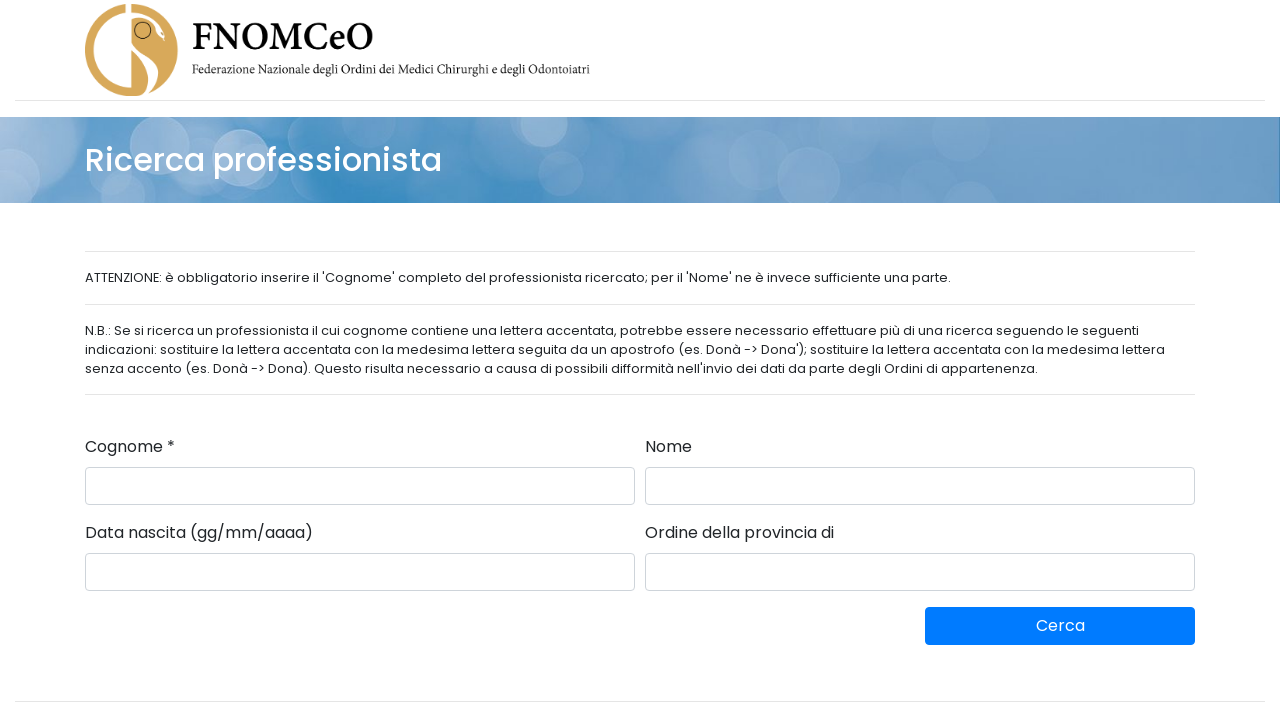

Surname input field is visible on Italian medical board portal
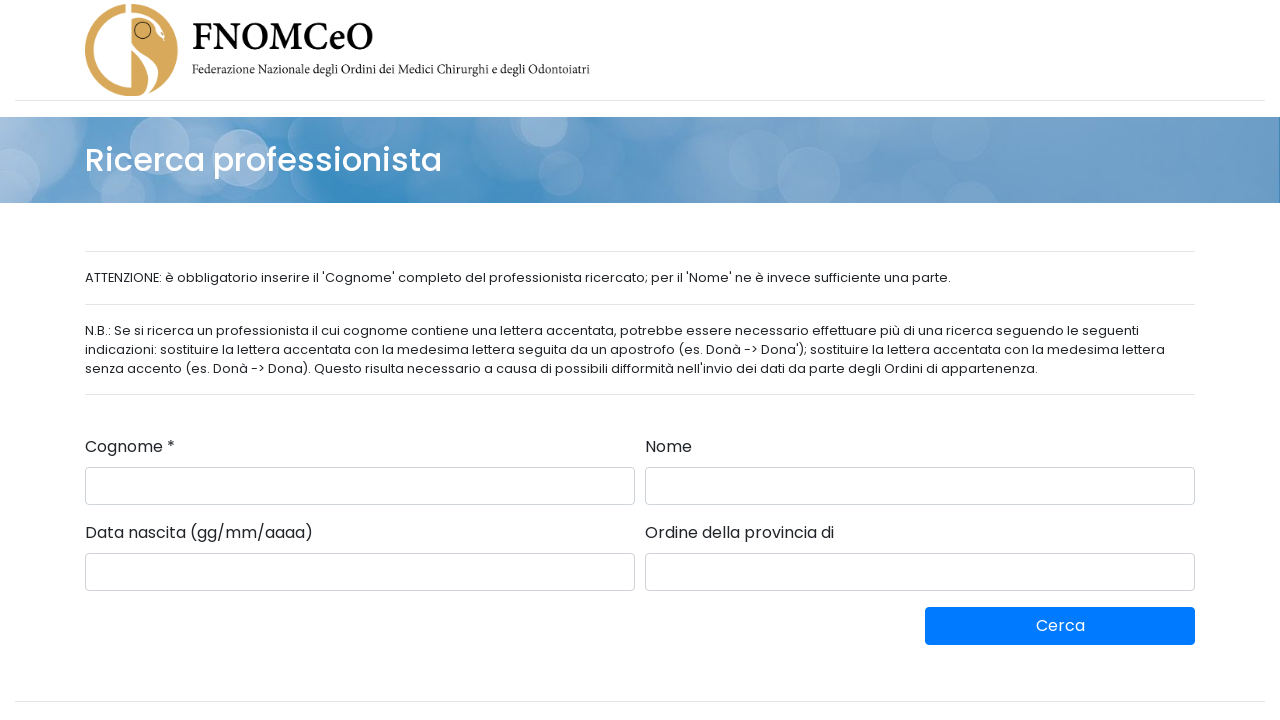

Filled surname field with 'Rossi' on #cognomeID
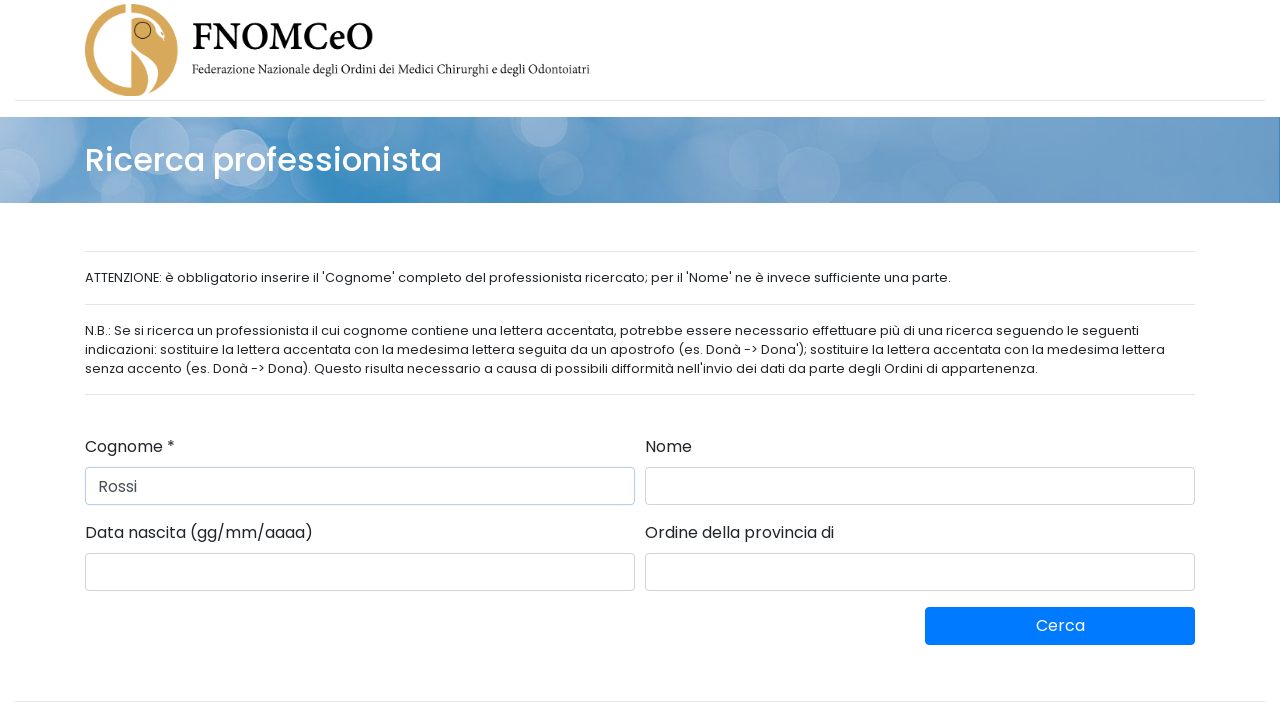

Clicked submit button to search for professional at (1060, 626) on #submitButtonID
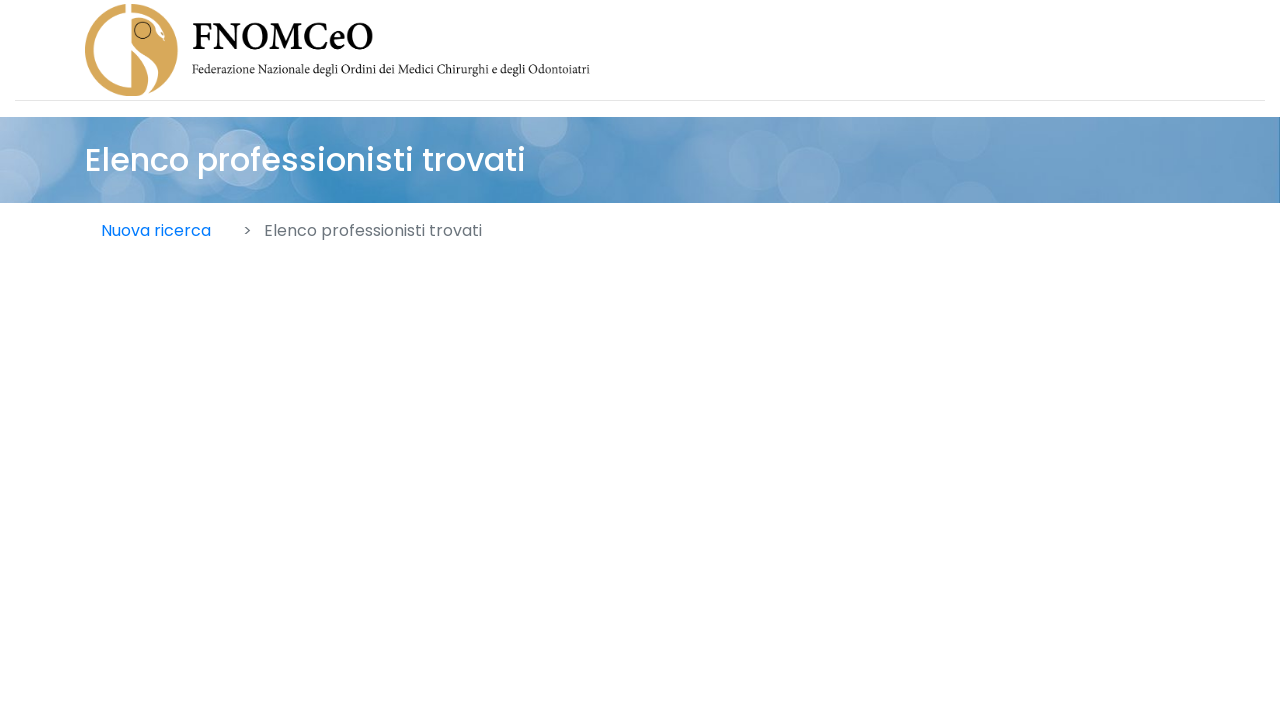

Search results loaded and page reached network idle state
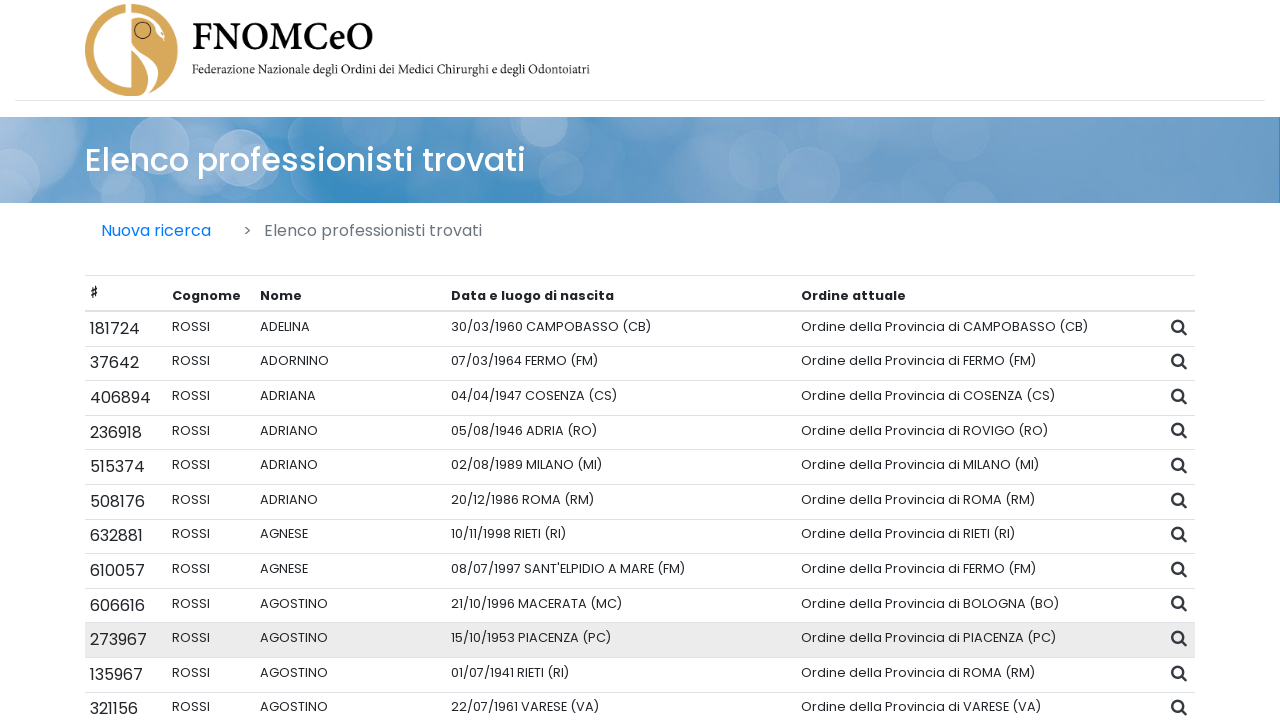

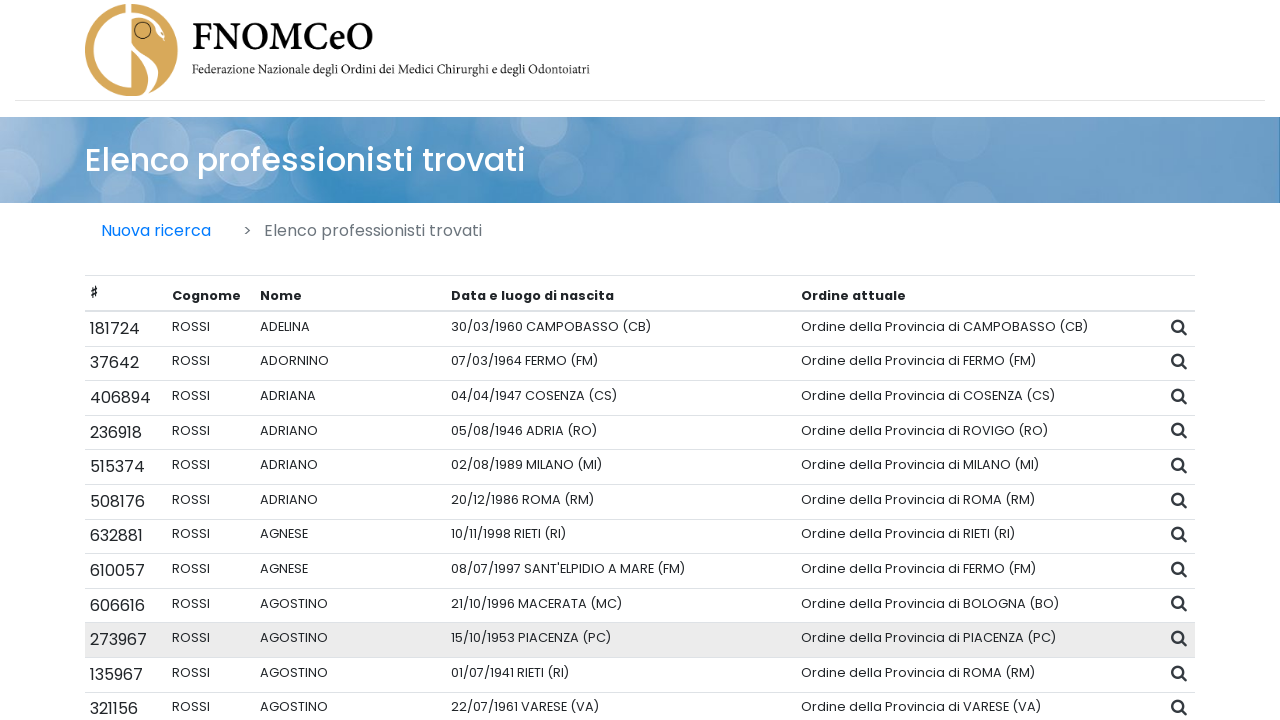